Tests clicking the "Forgot Password?" link on the Rediff mail login page using link text locator

Starting URL: https://mail.rediff.com/cgi-bin/login.cgi

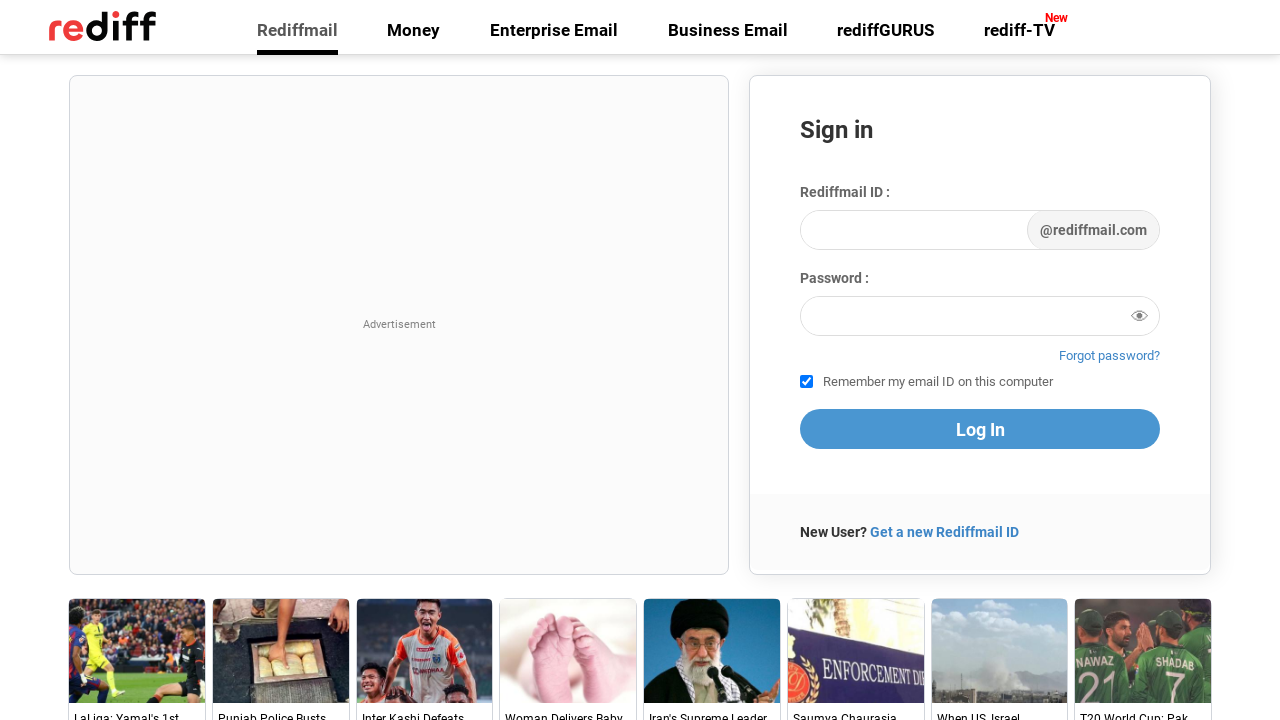

Clicked 'Forgot Password?' link on Rediff mail login page at (1110, 356) on text=Forgot Password?
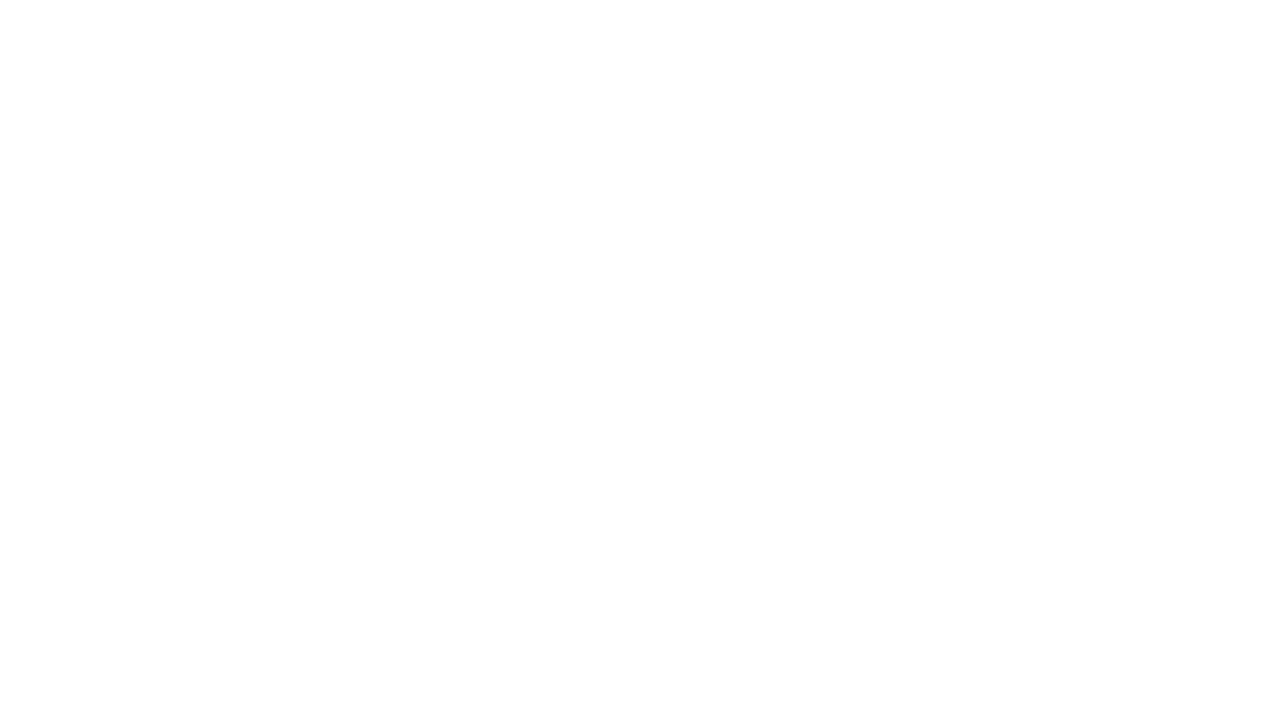

Waited for page navigation to complete (networkidle)
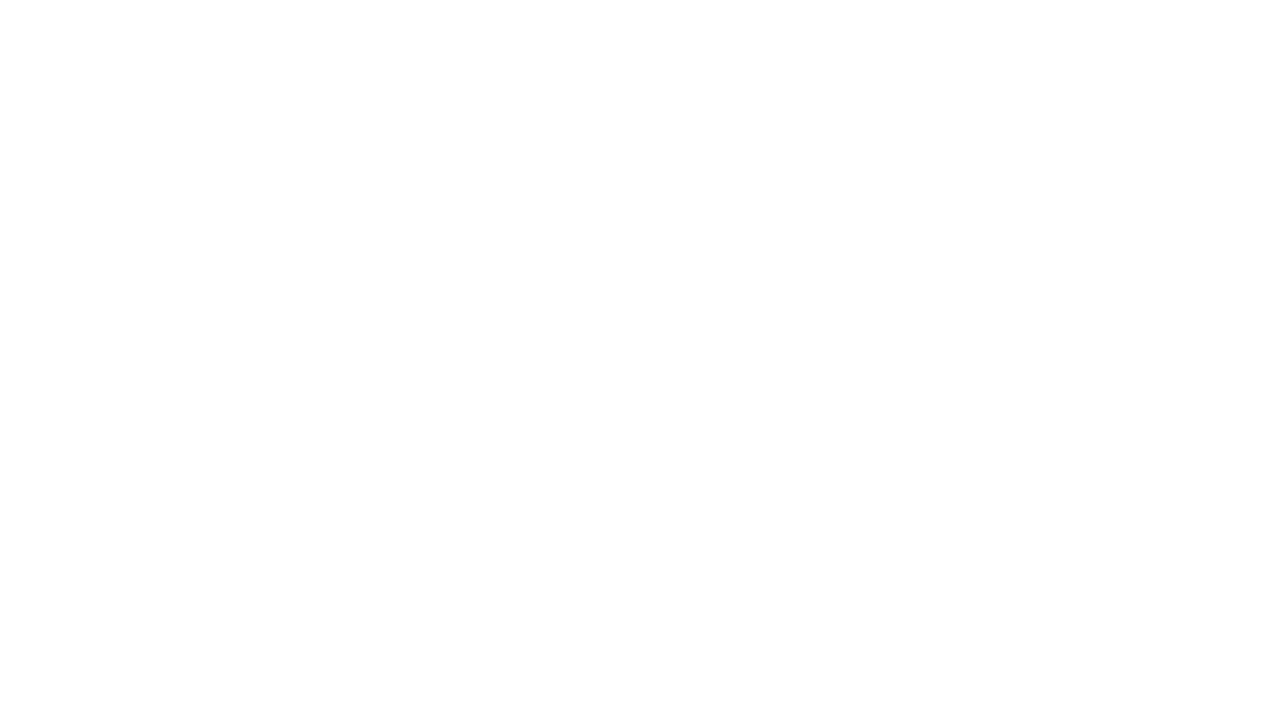

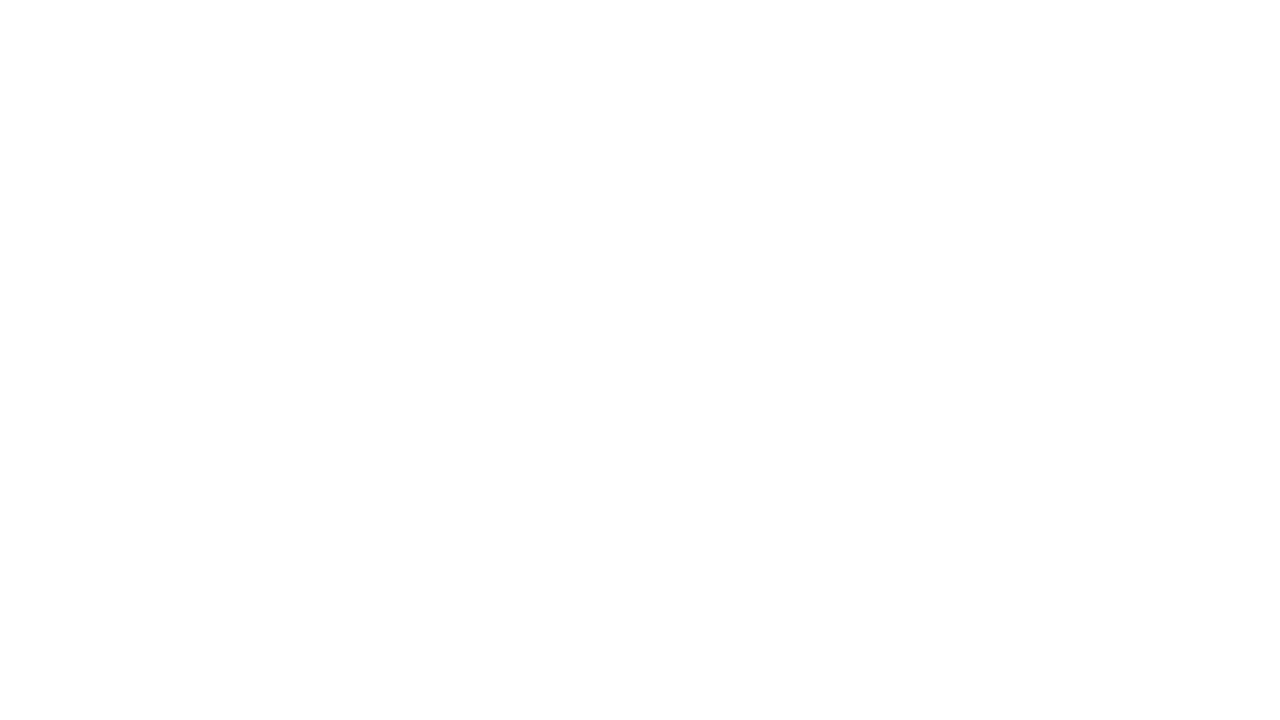